Navigates to a simple form page and locates the submit button element by its ID

Starting URL: http://suninjuly.github.io/simple_form_find_task.html

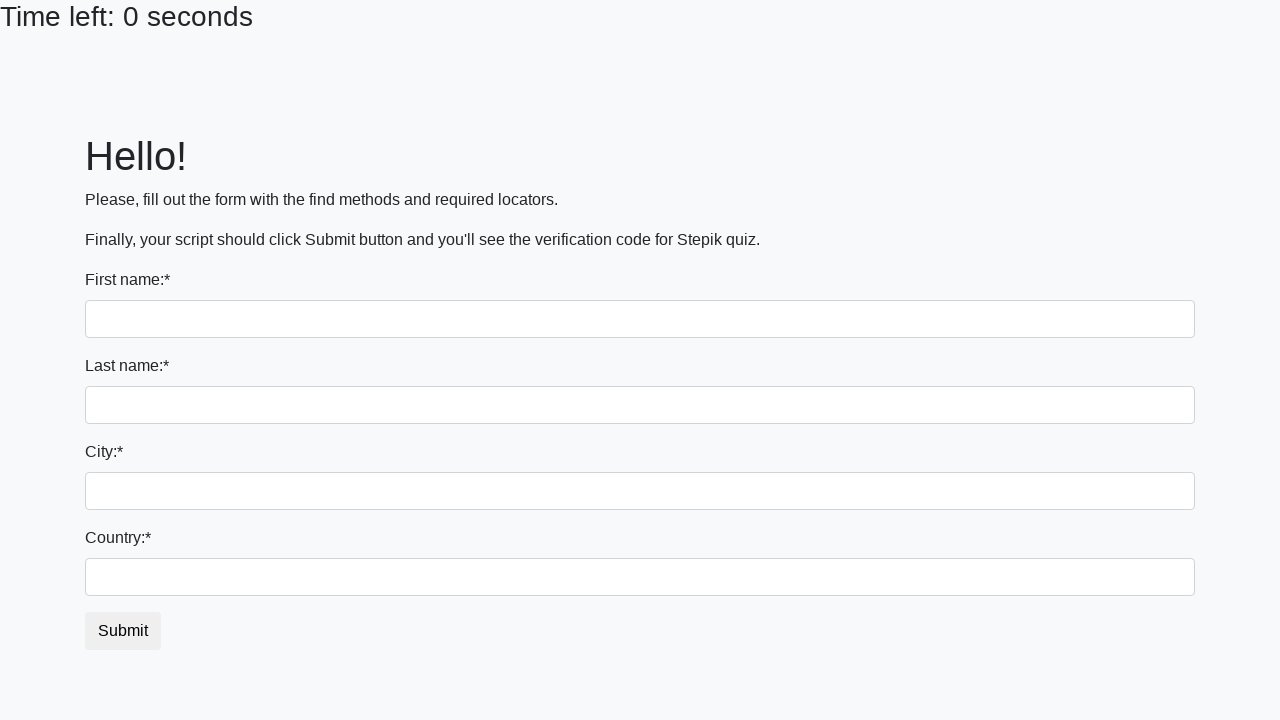

Waited for submit button with ID 'submit_button' to be present
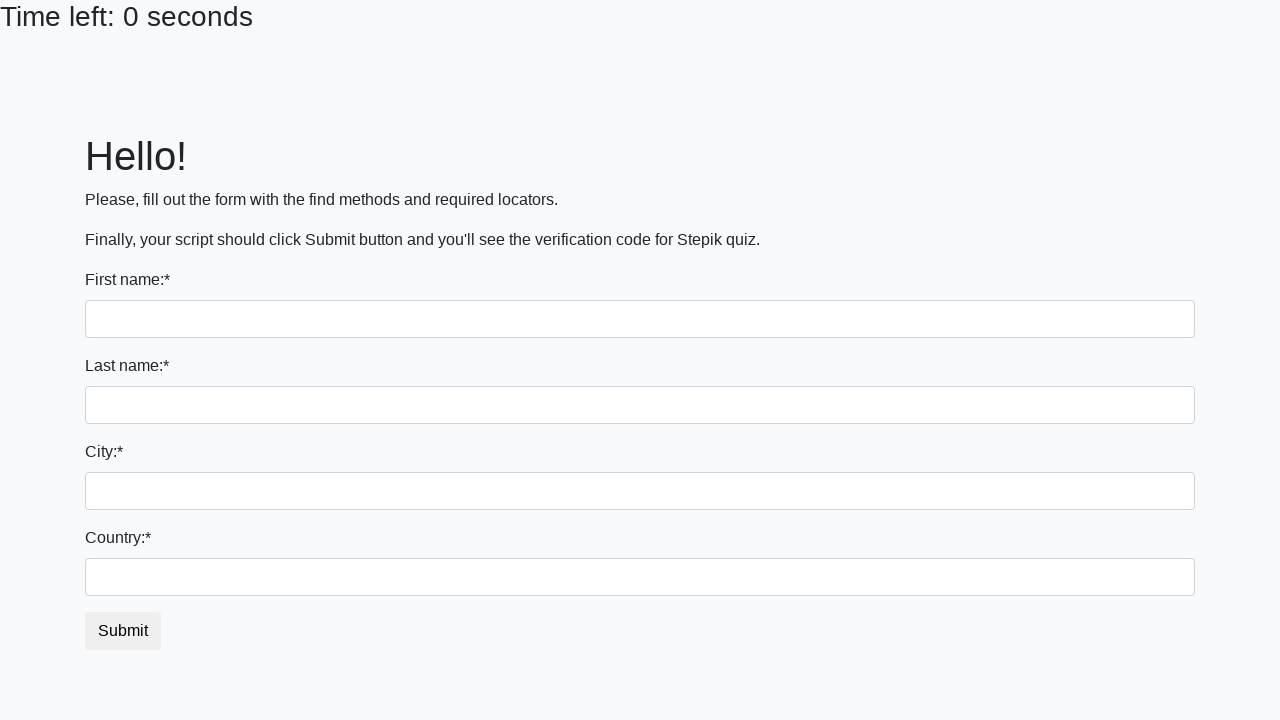

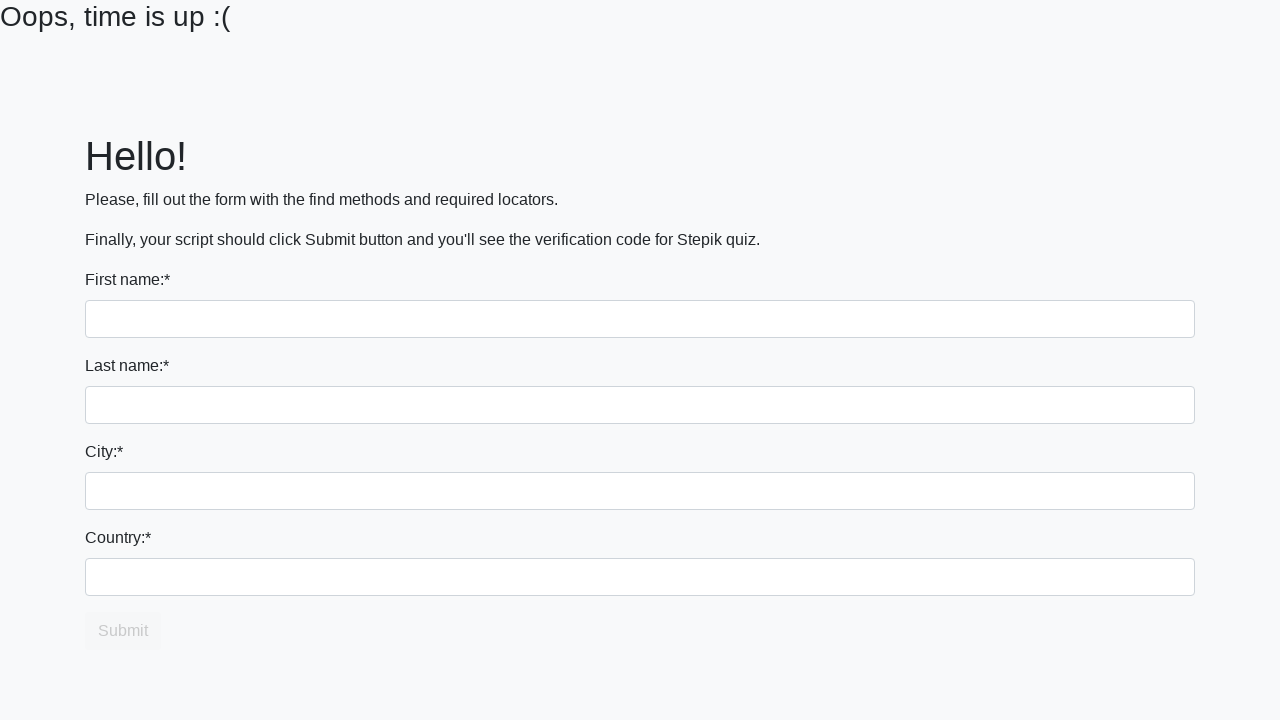